Tests the "Forgot your password?" link on the OrangeHRM demo site by clicking on it to verify navigation to the password reset page.

Starting URL: https://opensource-demo.orangehrmlive.com/

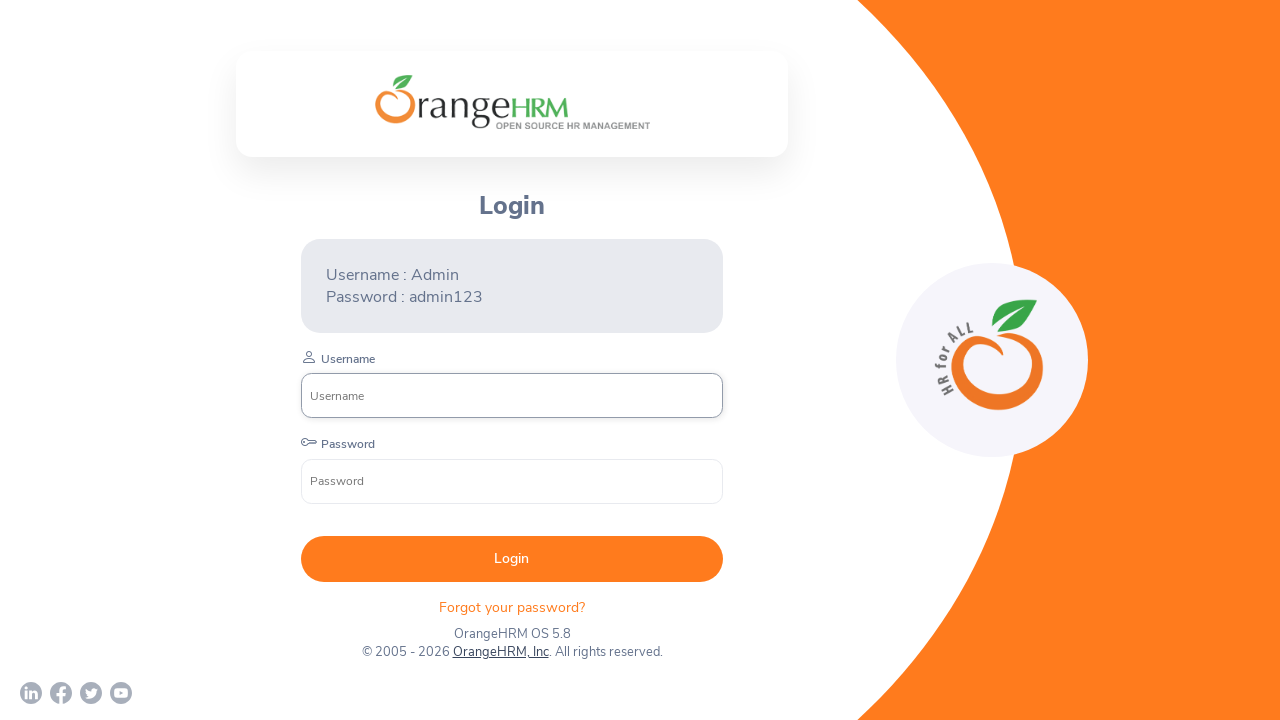

Clicked 'Forgot your password?' link to navigate to password reset page at (512, 607) on text=Forgot your password?
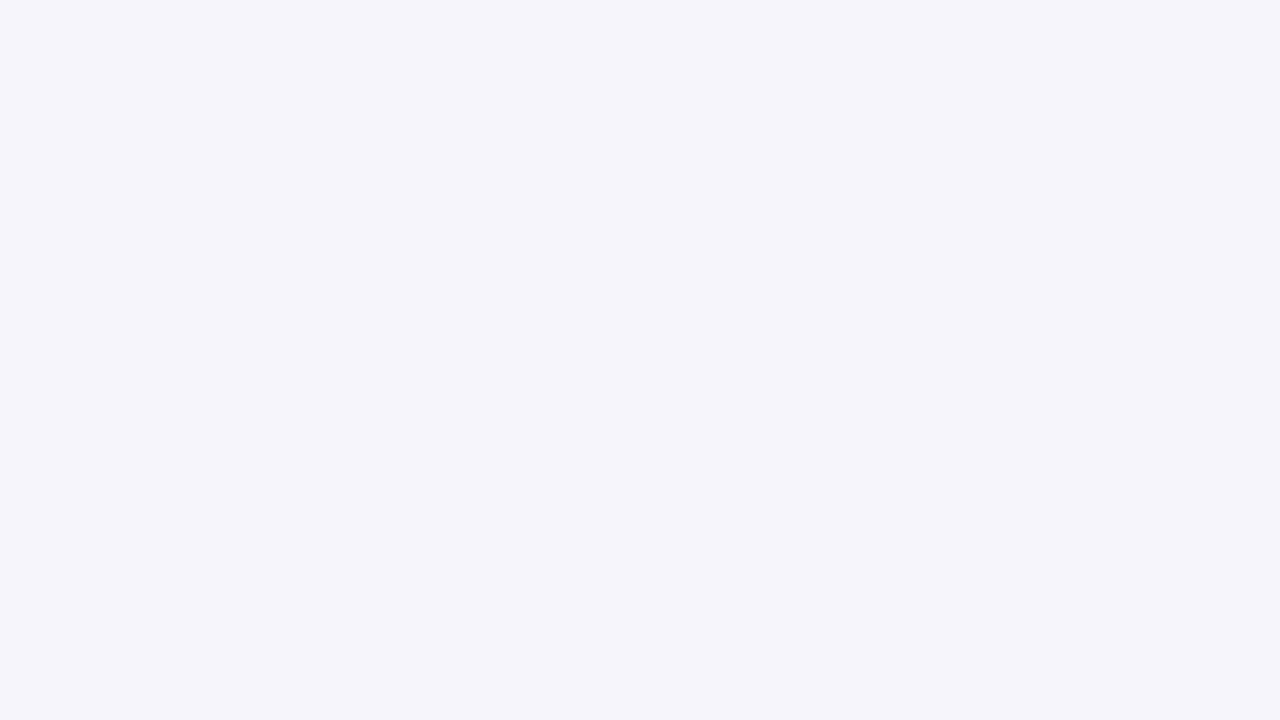

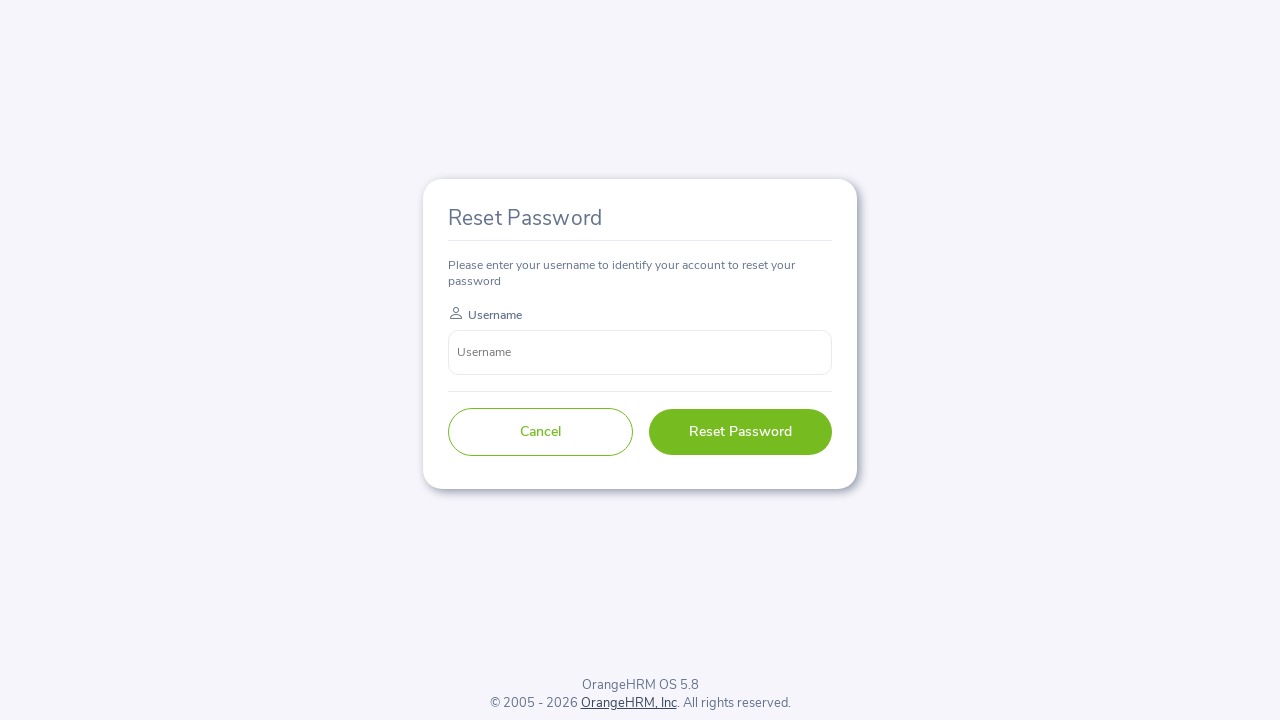